Tests unmarking items as complete by unchecking their checkboxes

Starting URL: https://demo.playwright.dev/todomvc

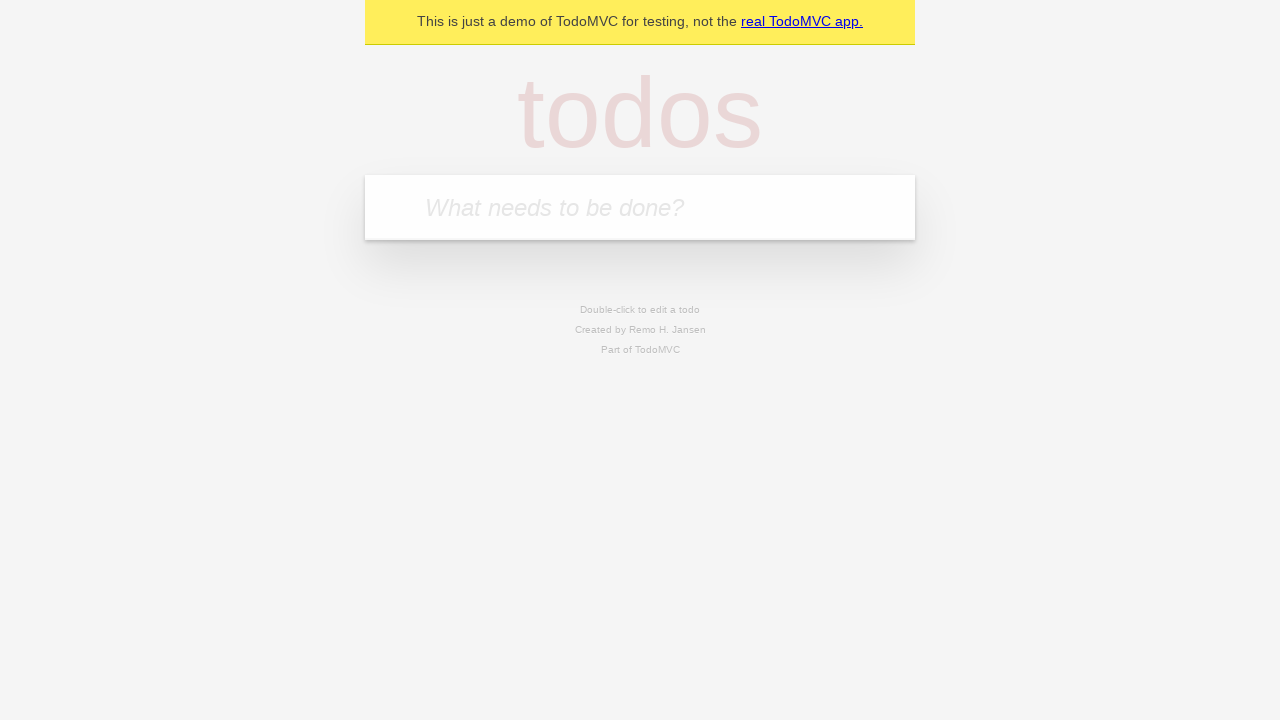

Filled todo input with 'buy some cheese' on internal:attr=[placeholder="What needs to be done?"i]
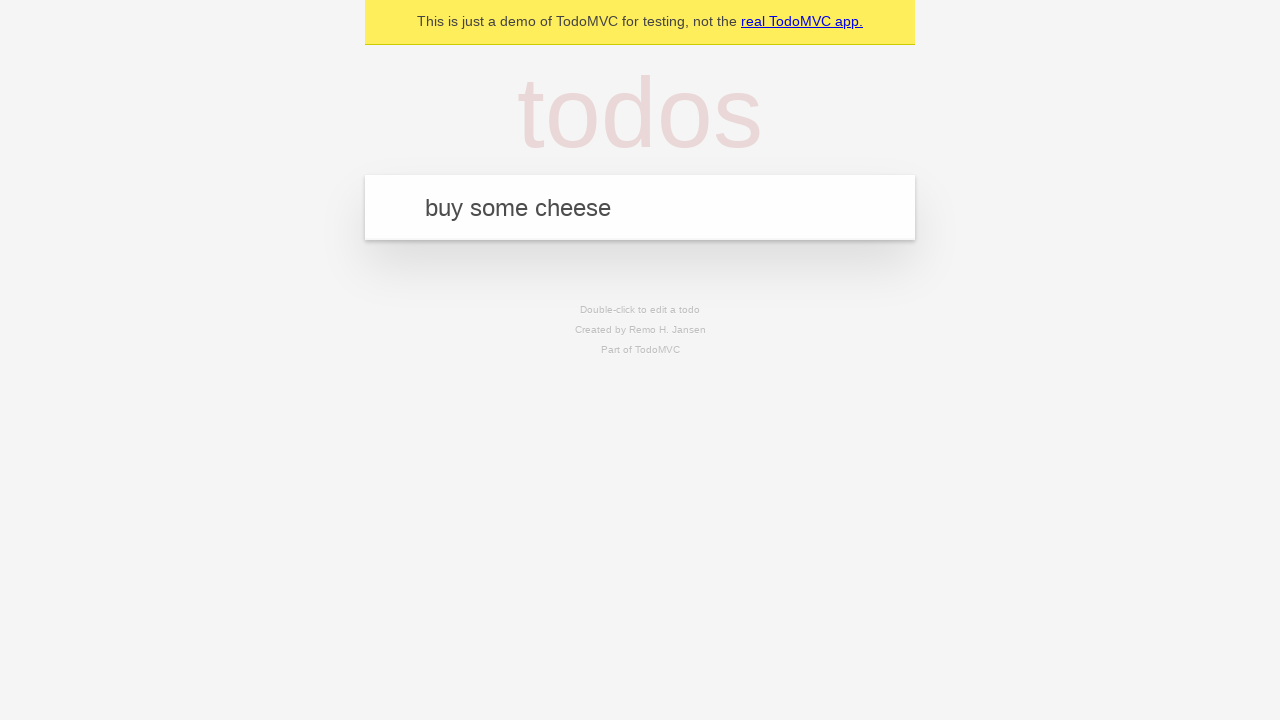

Pressed Enter to add first todo item on internal:attr=[placeholder="What needs to be done?"i]
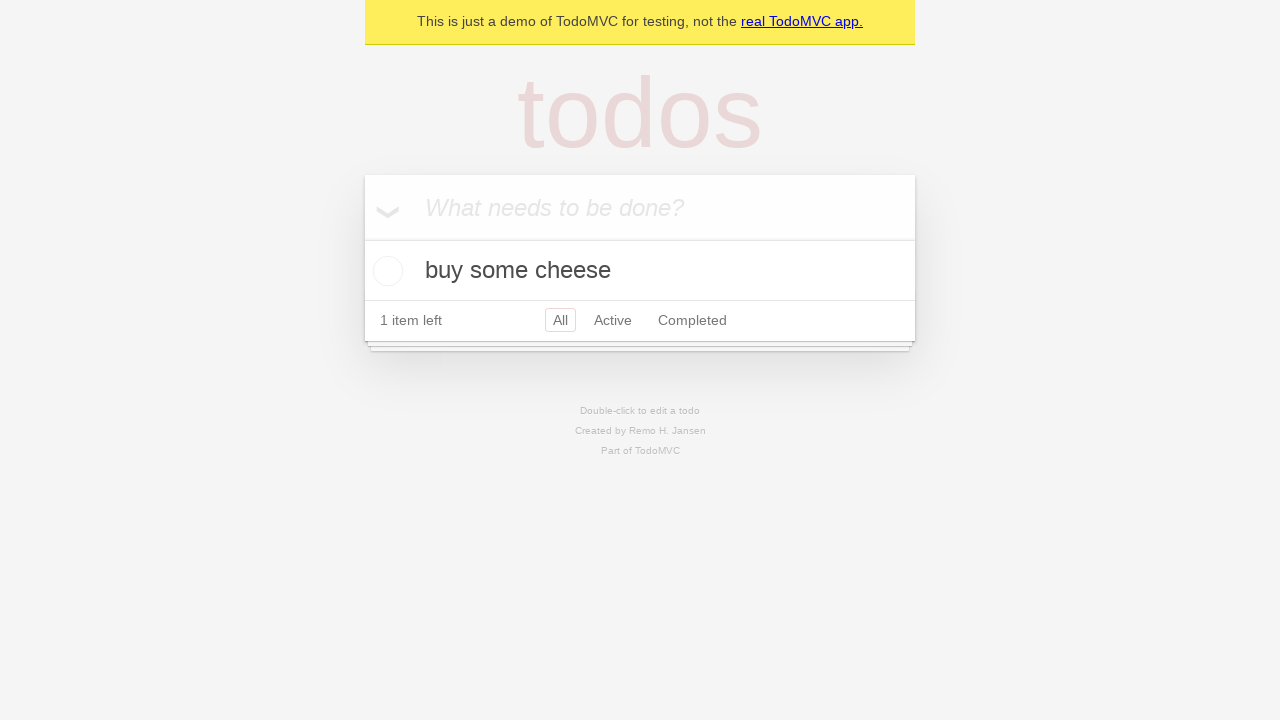

Filled todo input with 'feed the cat' on internal:attr=[placeholder="What needs to be done?"i]
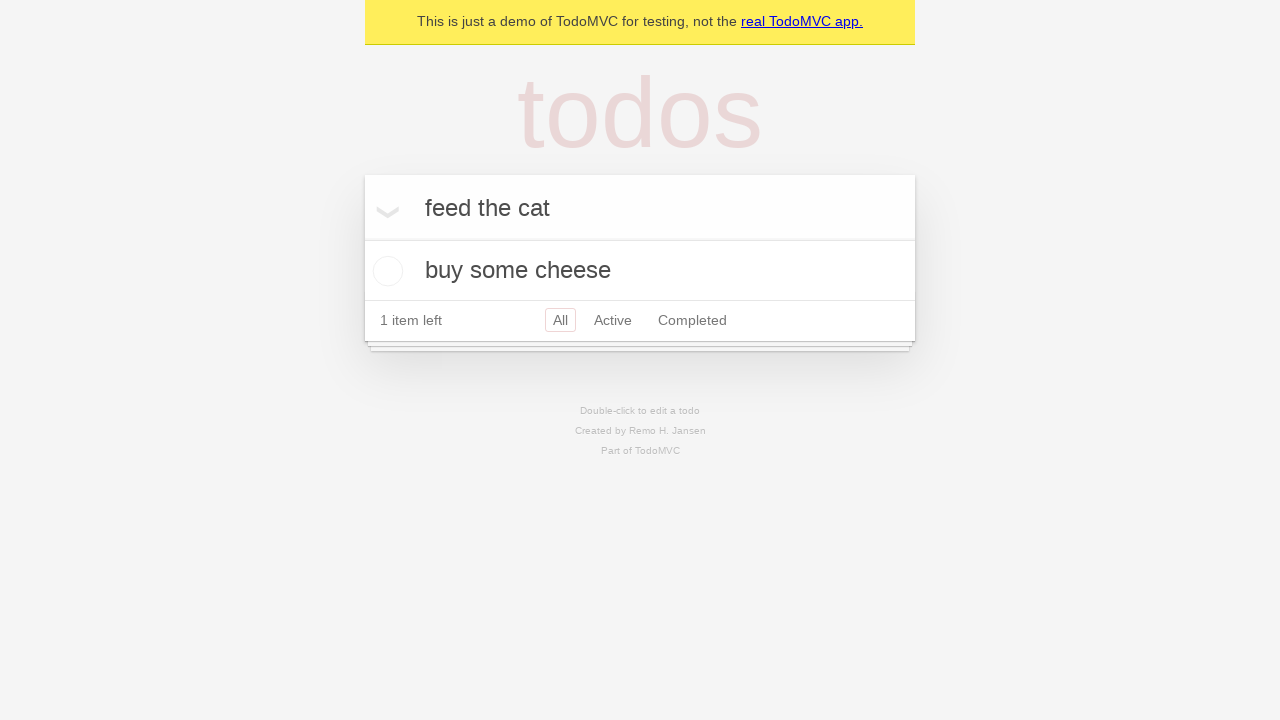

Pressed Enter to add second todo item on internal:attr=[placeholder="What needs to be done?"i]
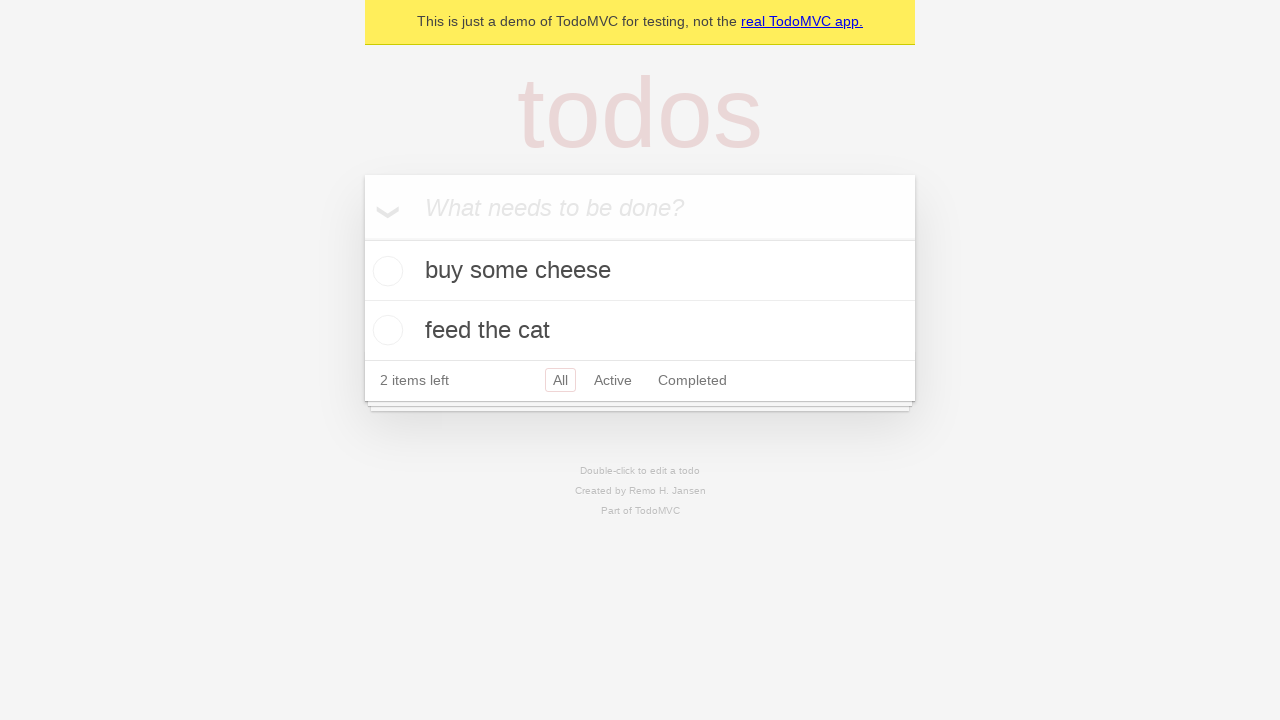

Checked checkbox for first todo item 'buy some cheese' at (385, 271) on internal:testid=[data-testid="todo-item"s] >> nth=0 >> internal:role=checkbox
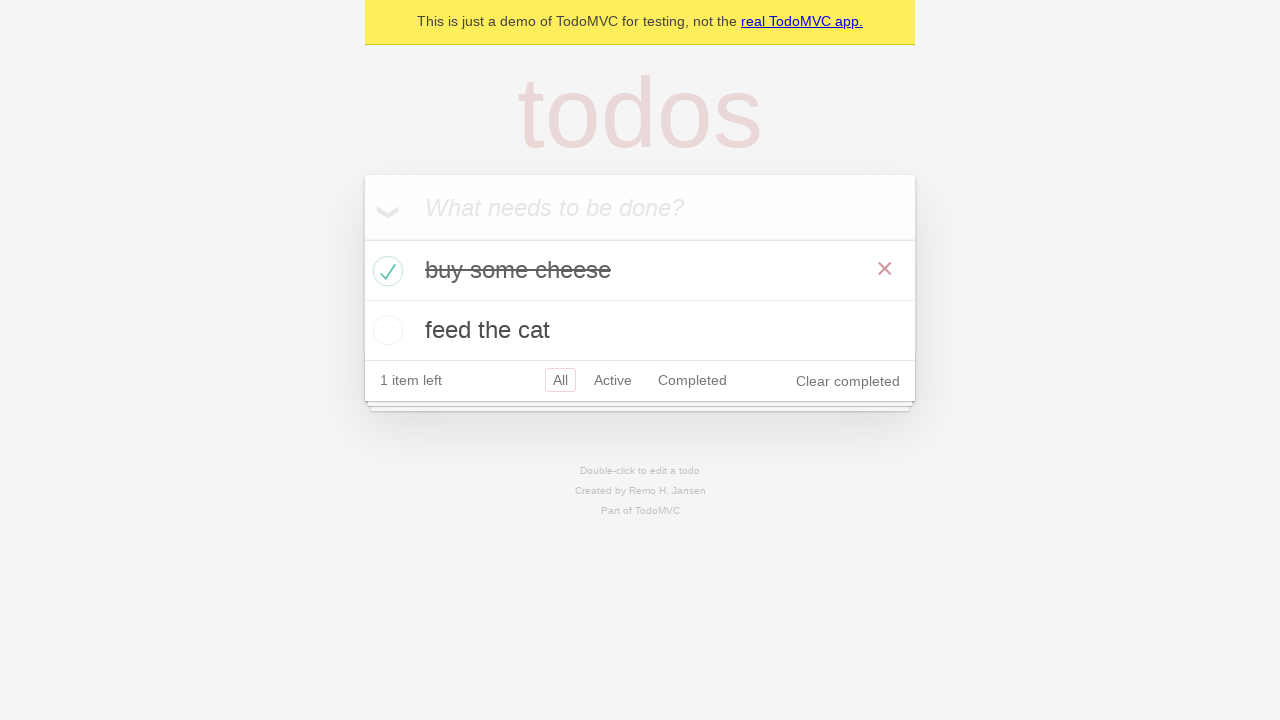

Unchecked checkbox for first todo item to mark it as incomplete at (385, 271) on internal:testid=[data-testid="todo-item"s] >> nth=0 >> internal:role=checkbox
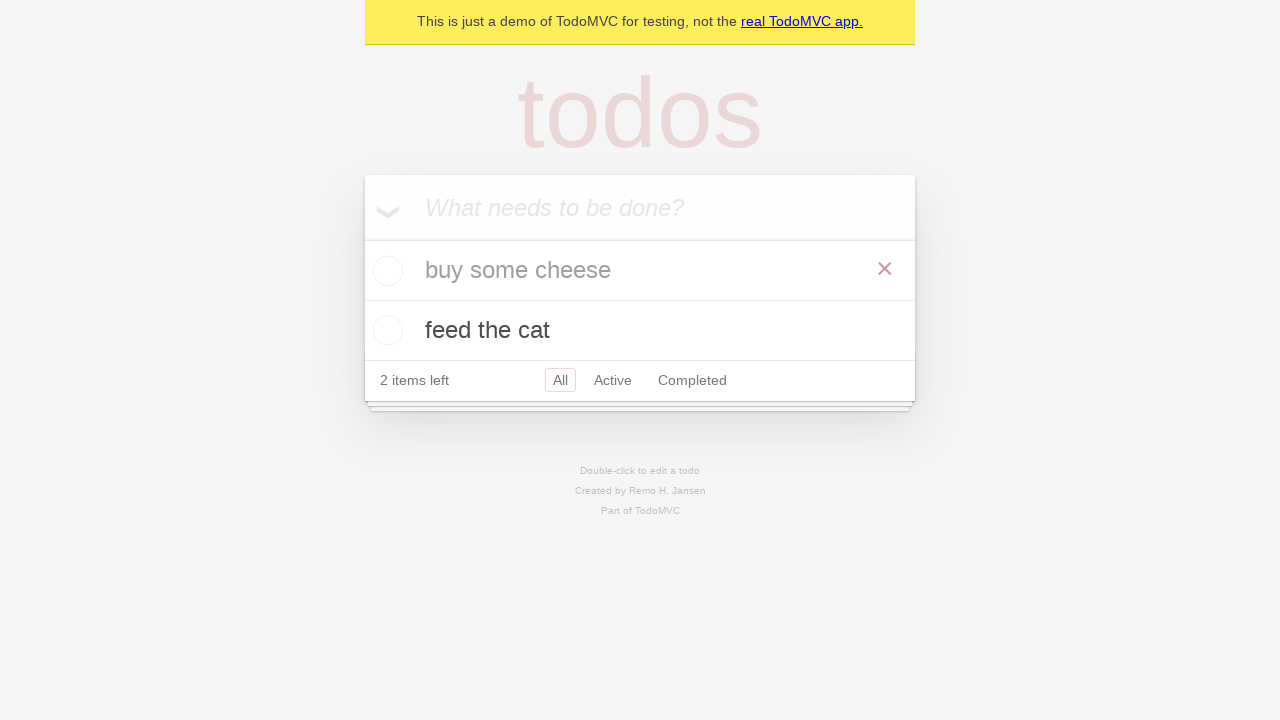

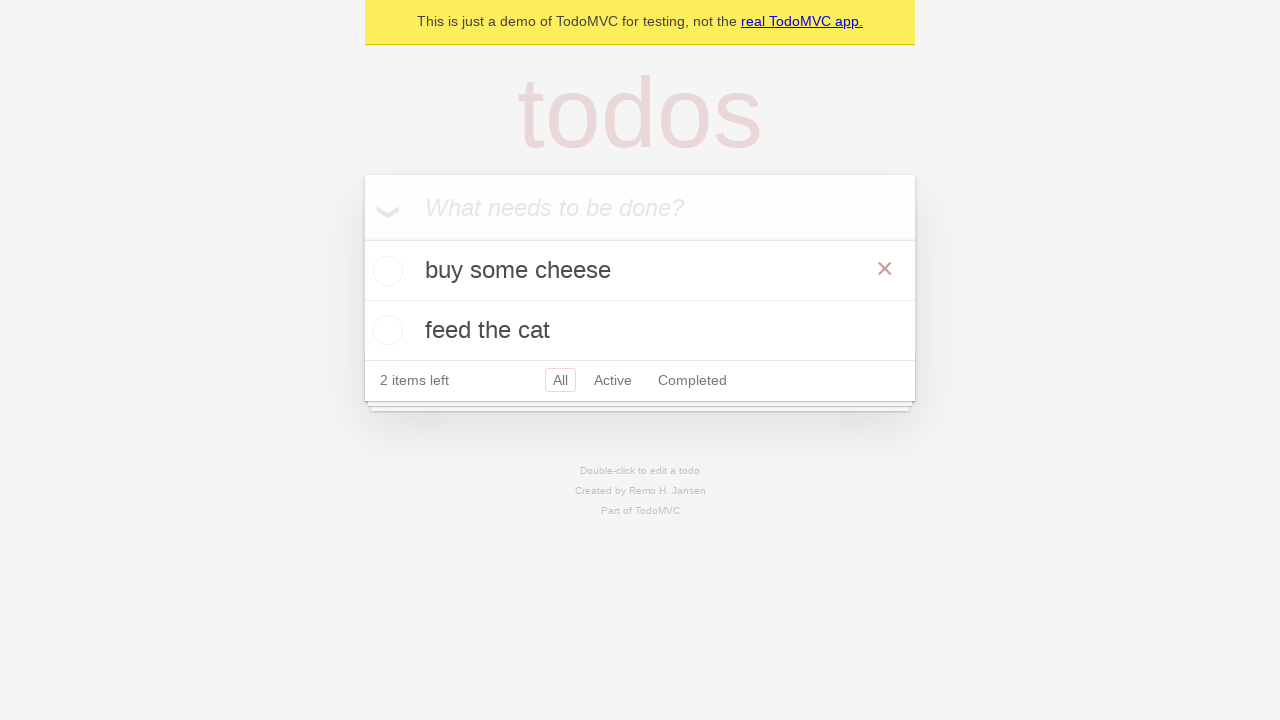